Opens the Rahul Shetty Academy homepage and verifies the page loads by checking the title and URL are accessible.

Starting URL: https://rahulshettyacademy.com

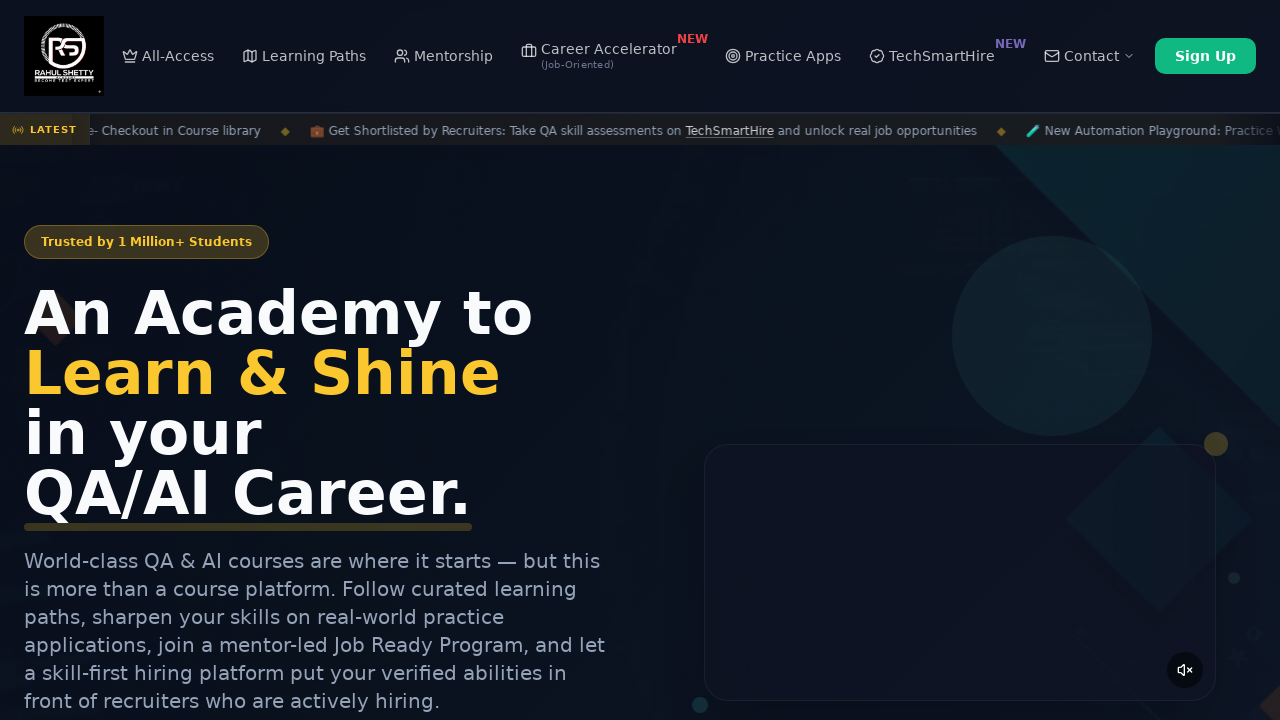

Waited for page to reach 'domcontentloaded' state
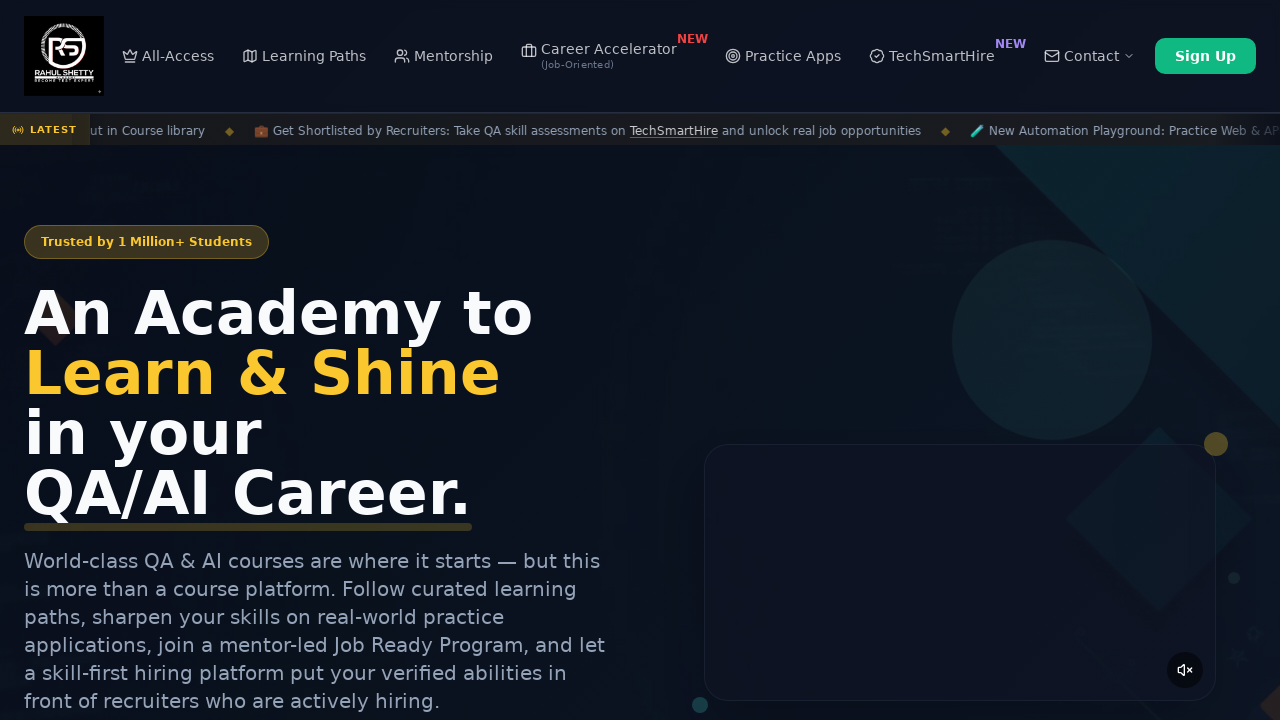

Retrieved page title: 'Rahul Shetty Academy | QA Automation, Playwright, AI Testing & Online Training'
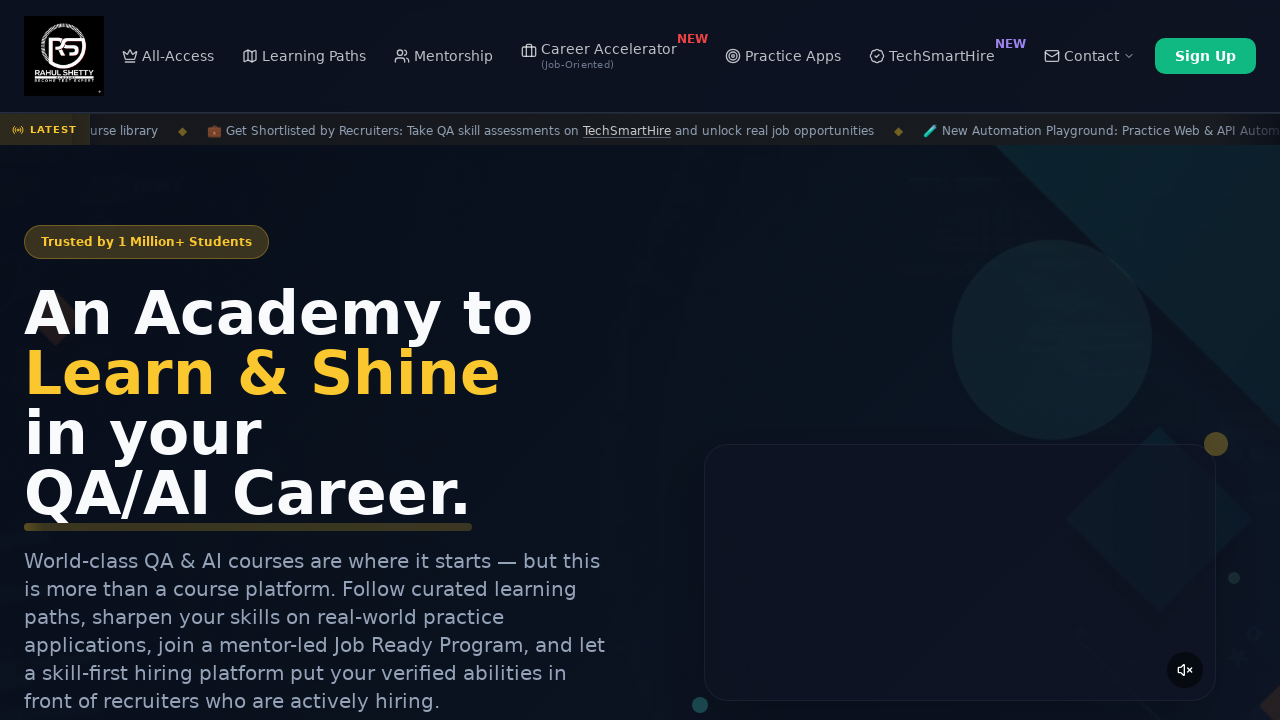

Retrieved current URL: 'https://rahulshettyacademy.com/'
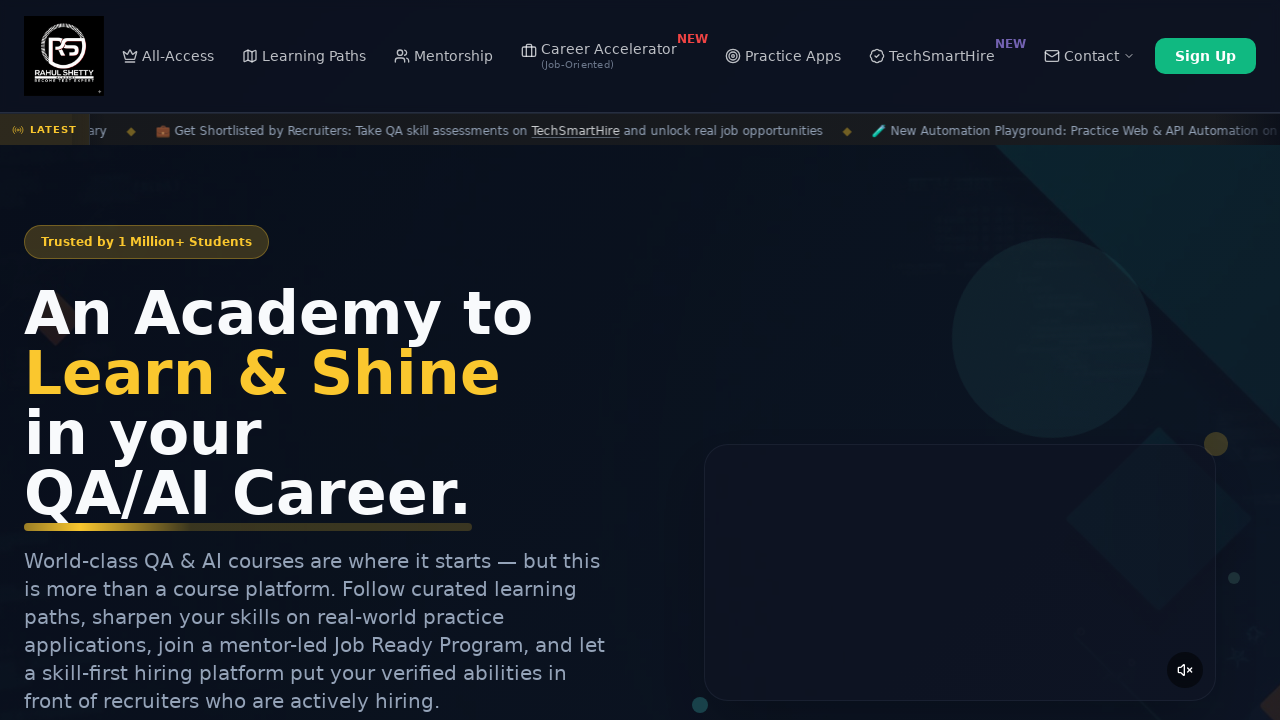

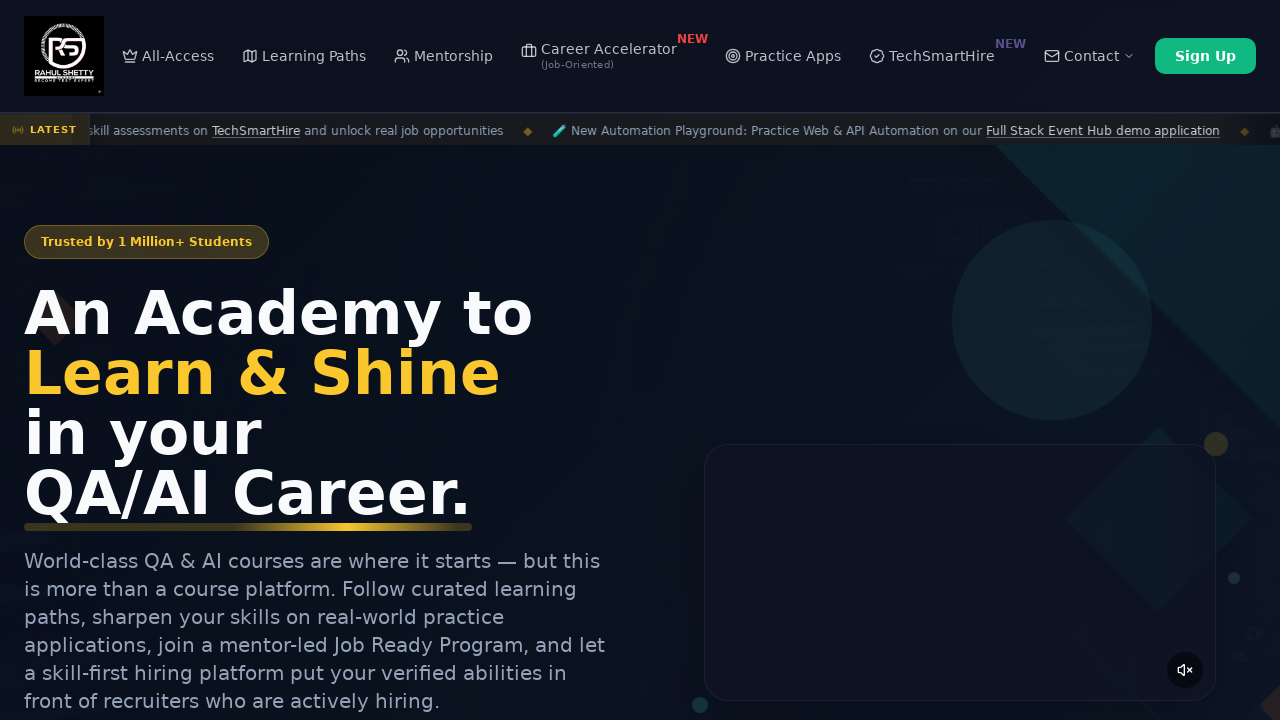